Tests newsletter subscription from cart page by navigating to cart, scrolling to footer and subscribing

Starting URL: https://automationexercise.com

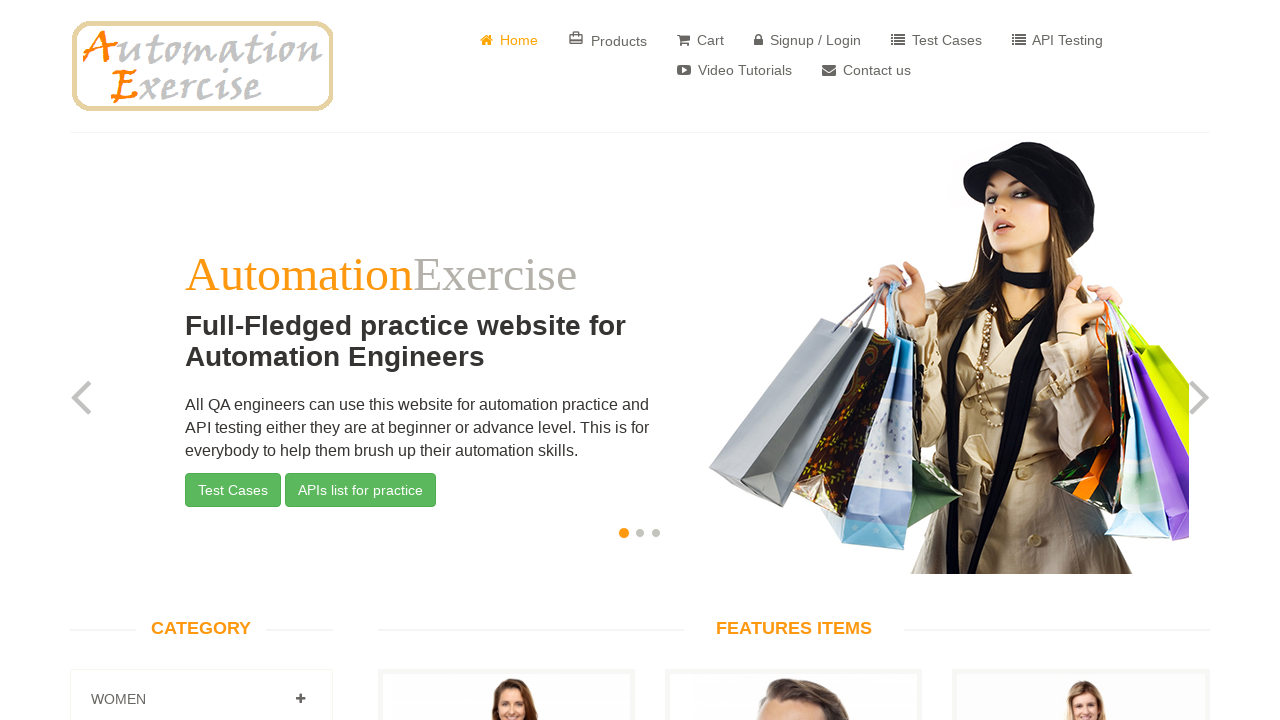

Clicked on Cart menu at (700, 40) on xpath=//*[@id='header']/div/div/div/div[2]/div/ul/li[3]/a
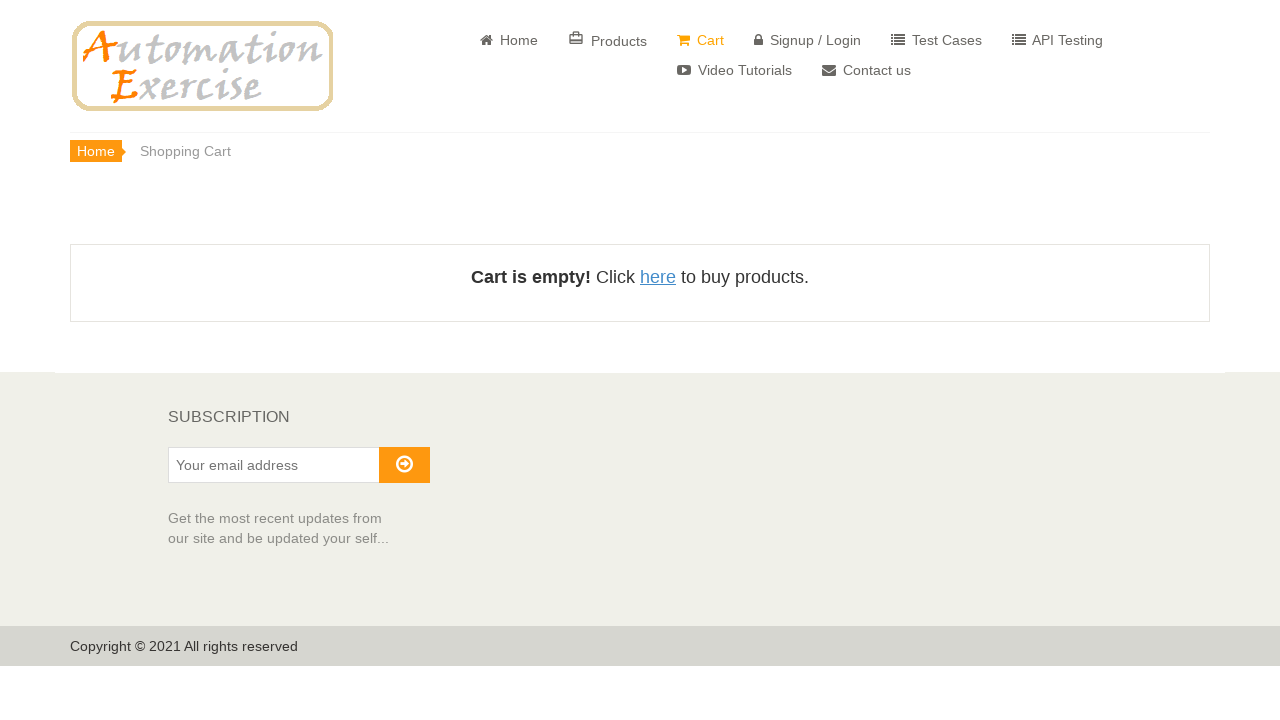

Scrolled down to footer section
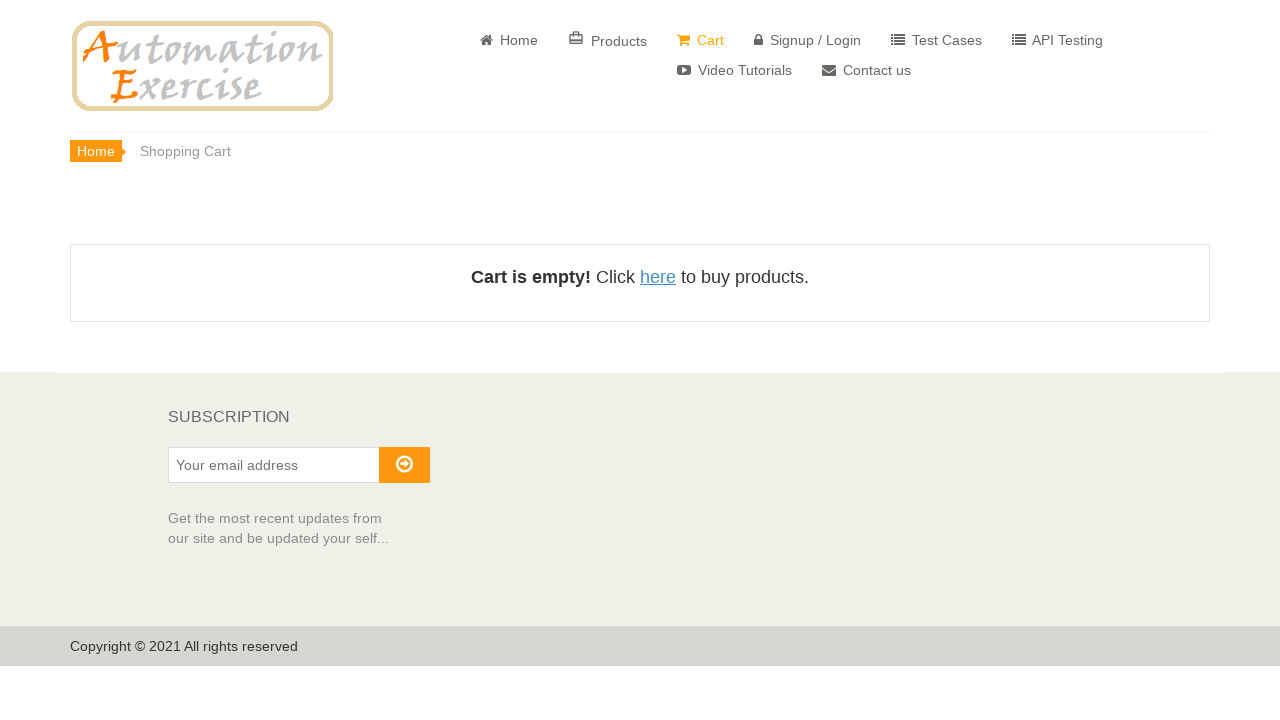

Entered email 'subscriber394@example.com' in subscription field on #susbscribe_email
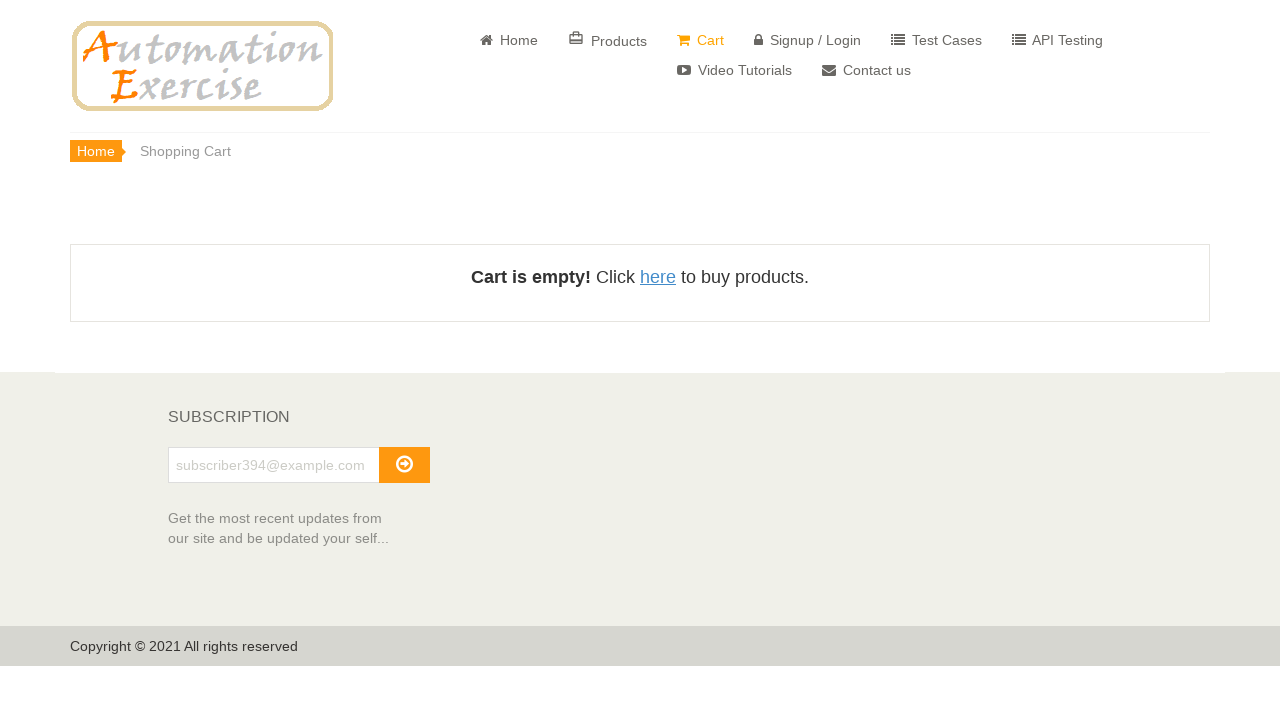

Clicked subscribe button at (404, 465) on #subscribe
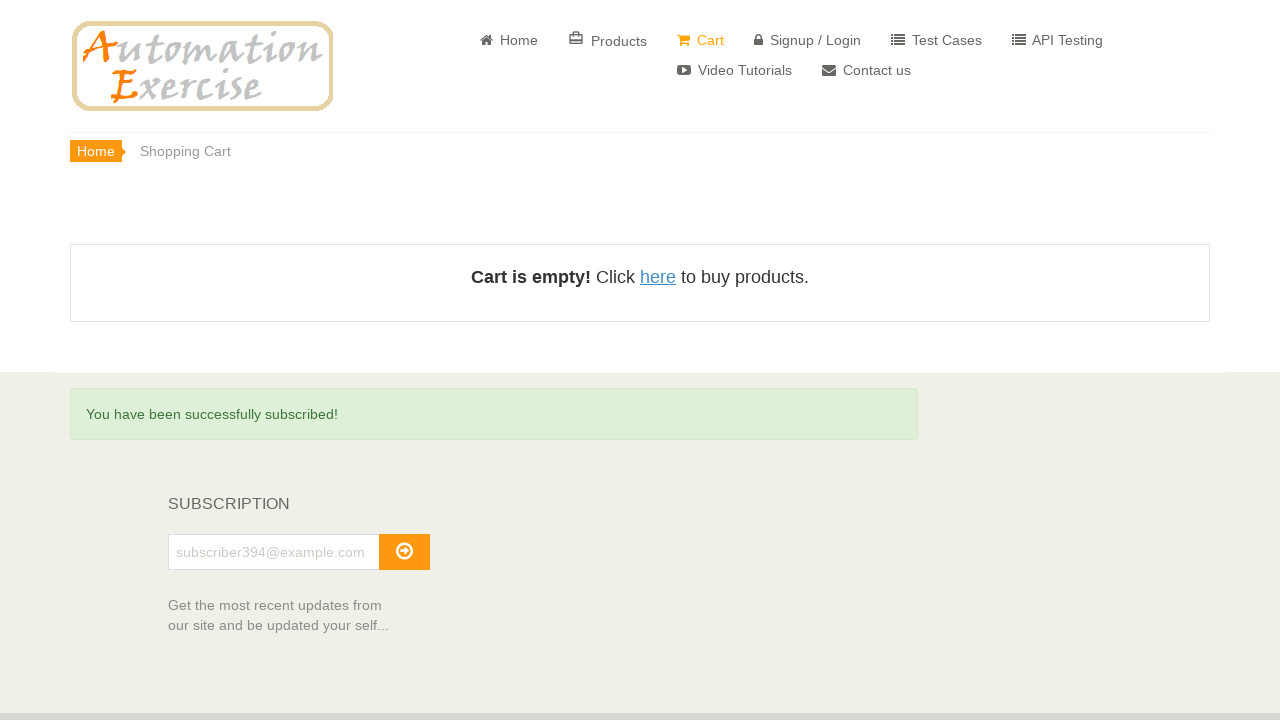

Newsletter subscription success message appeared
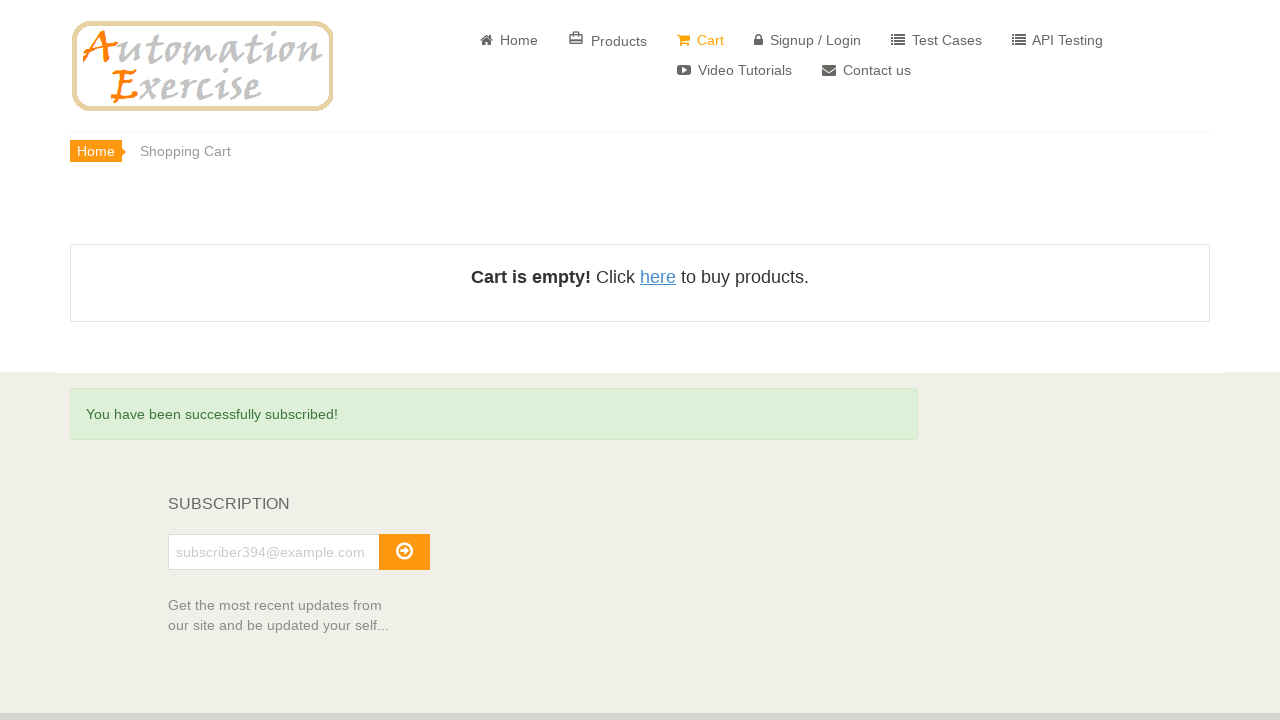

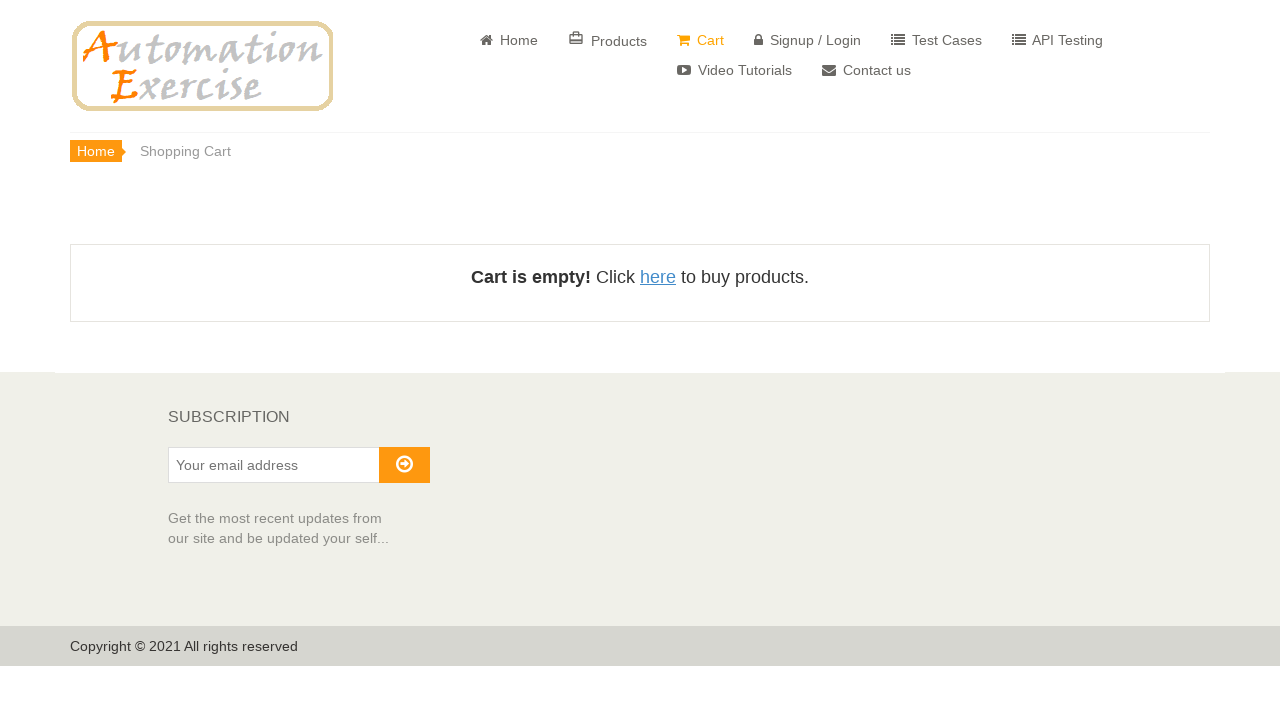